Tests a ReactJS custom dropdown by clicking to open it, selecting an item from the list, and verifying the selection

Starting URL: https://react.semantic-ui.com/maximize/dropdown-example-selection/

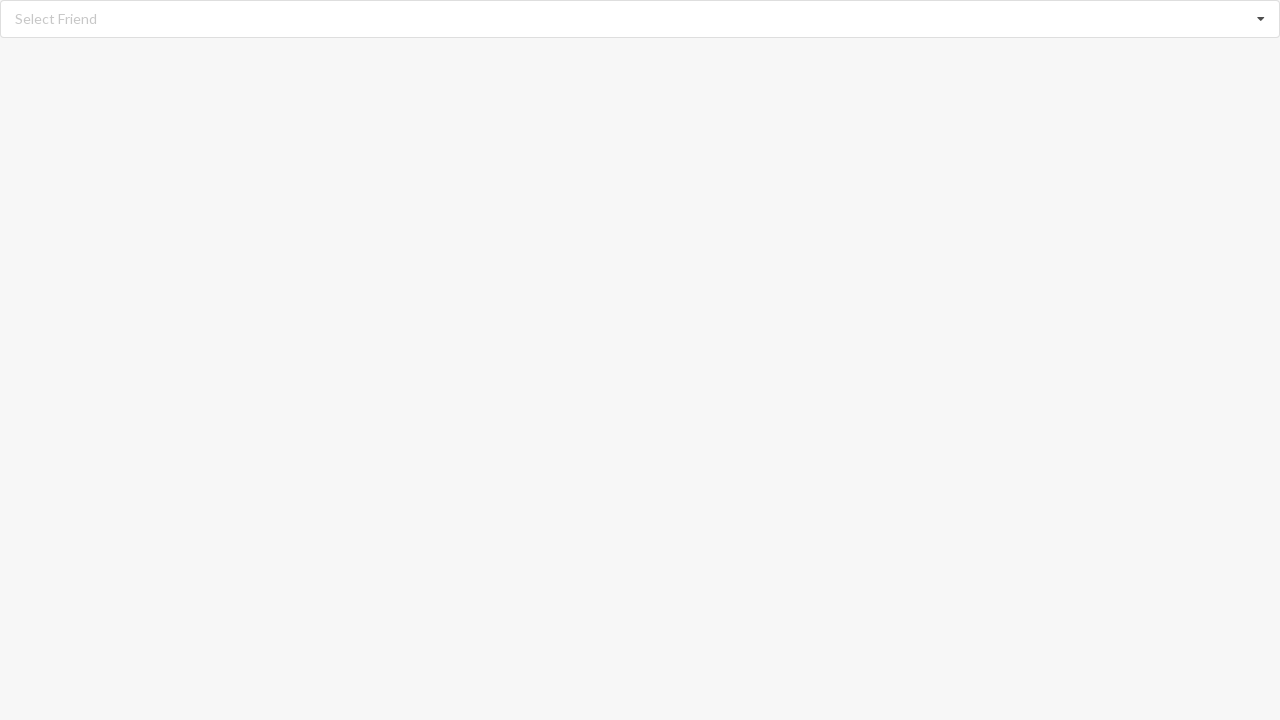

Clicked on dropdown to open it at (640, 19) on div[role='listbox']
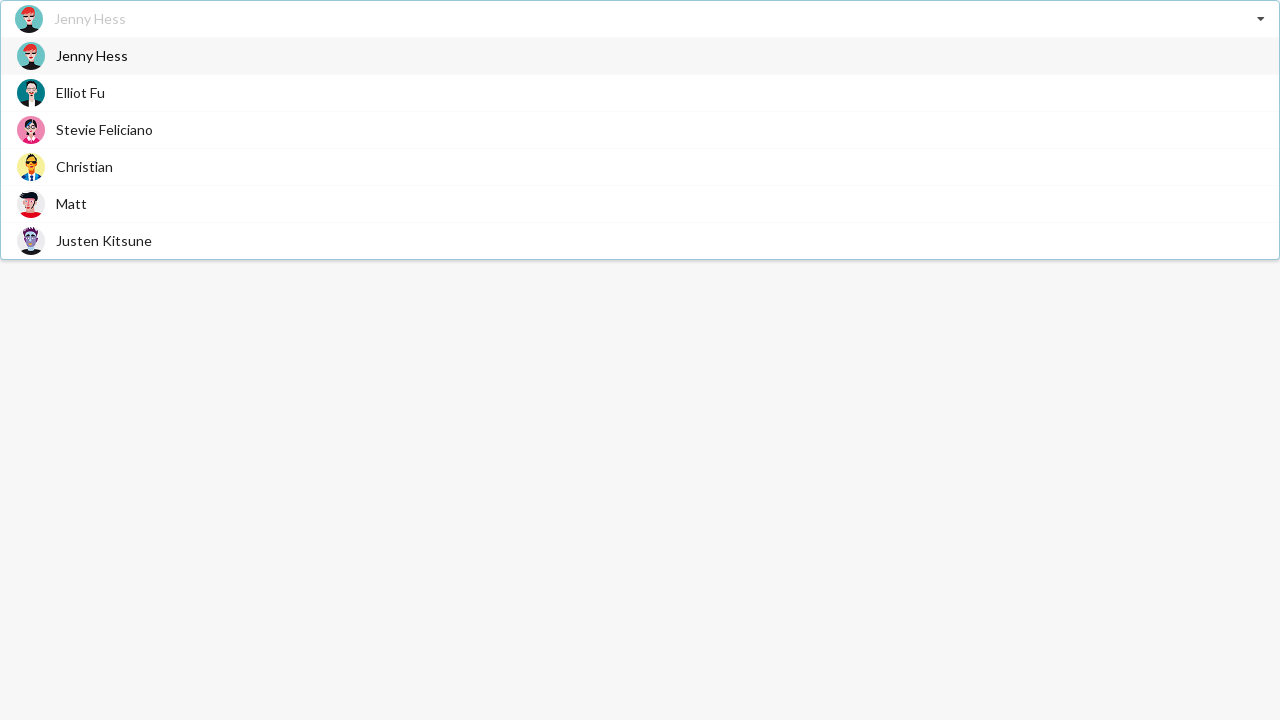

Dropdown items became visible
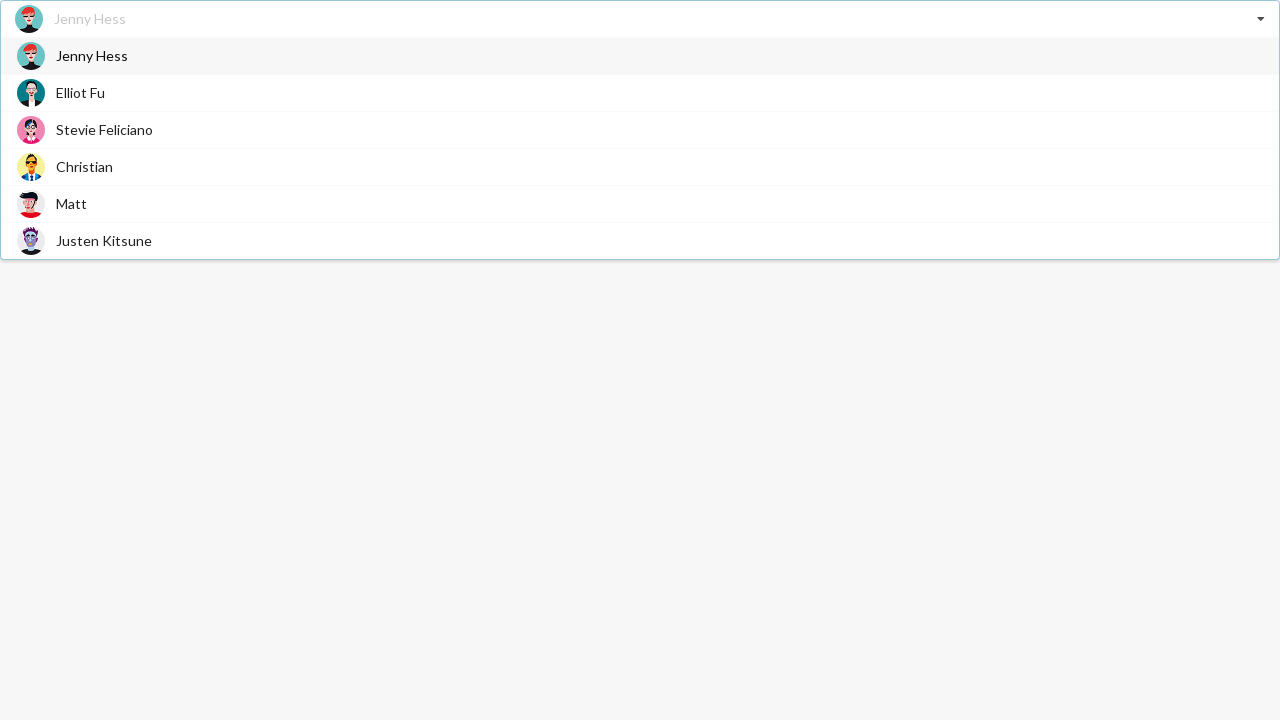

Clicked on 'Matt' item from dropdown list at (72, 204) on span.text:has-text('Matt')
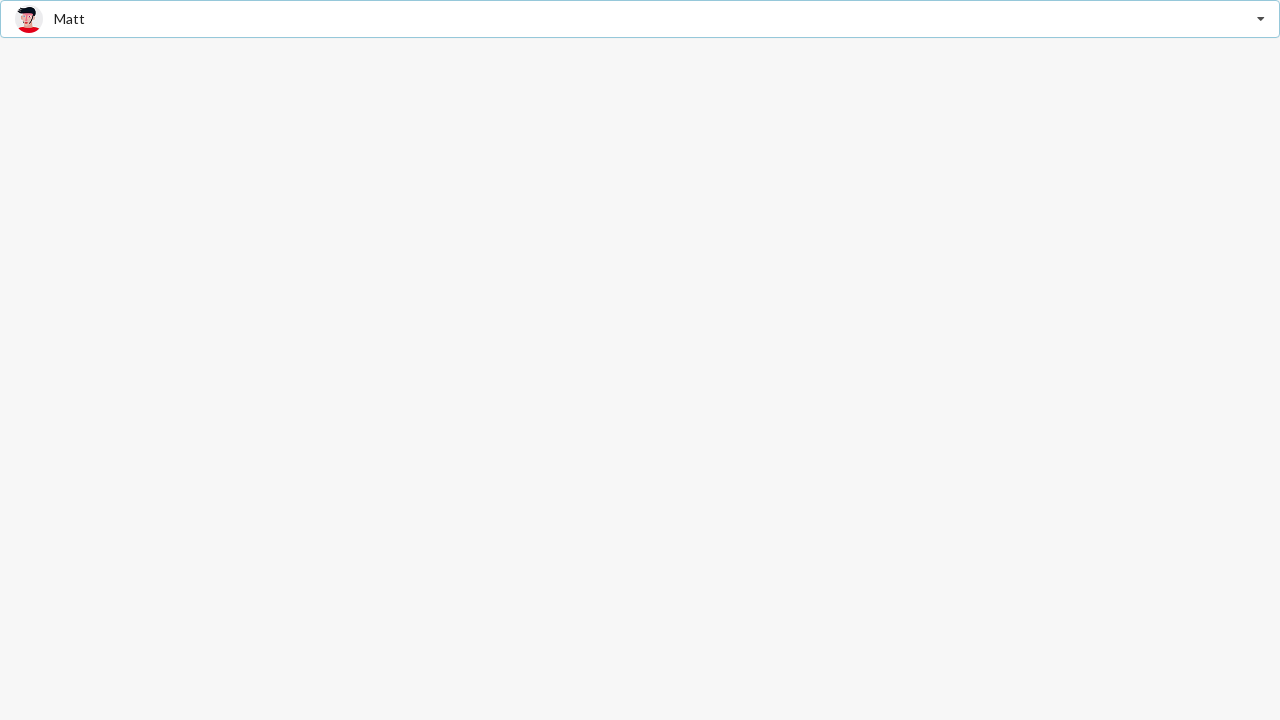

Selection confirmation element appeared
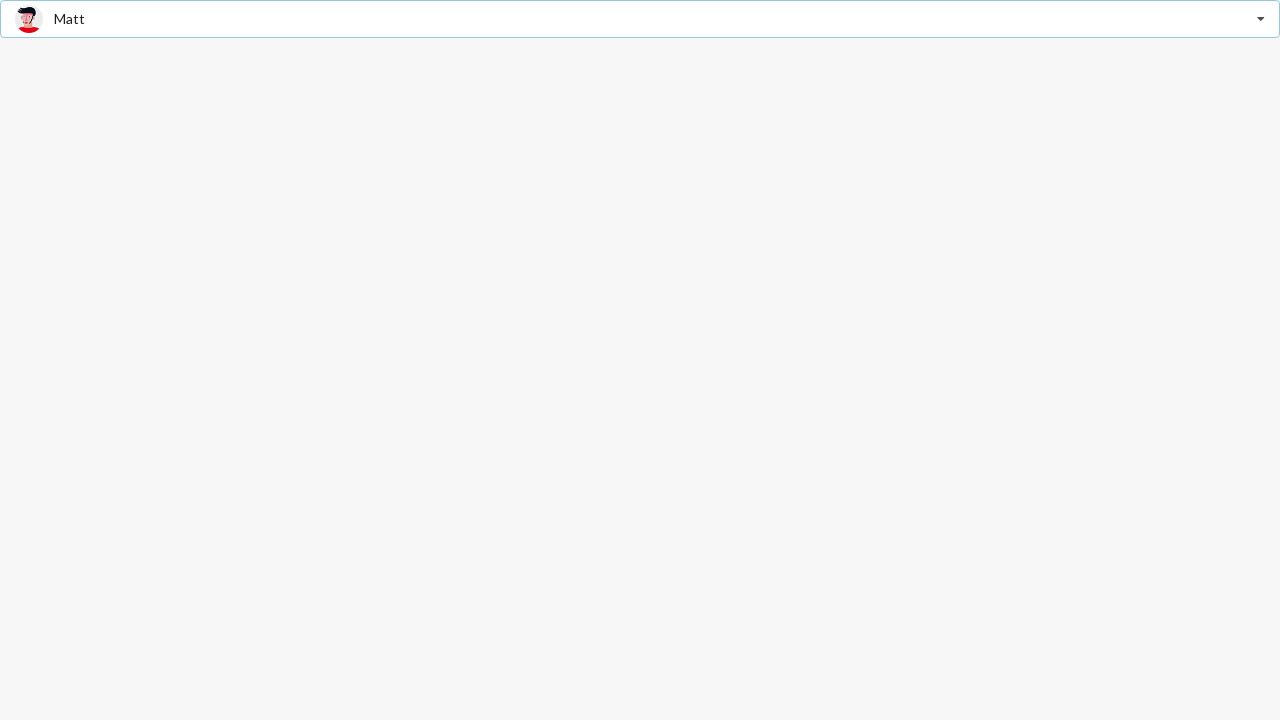

Verified that 'Matt' was successfully selected
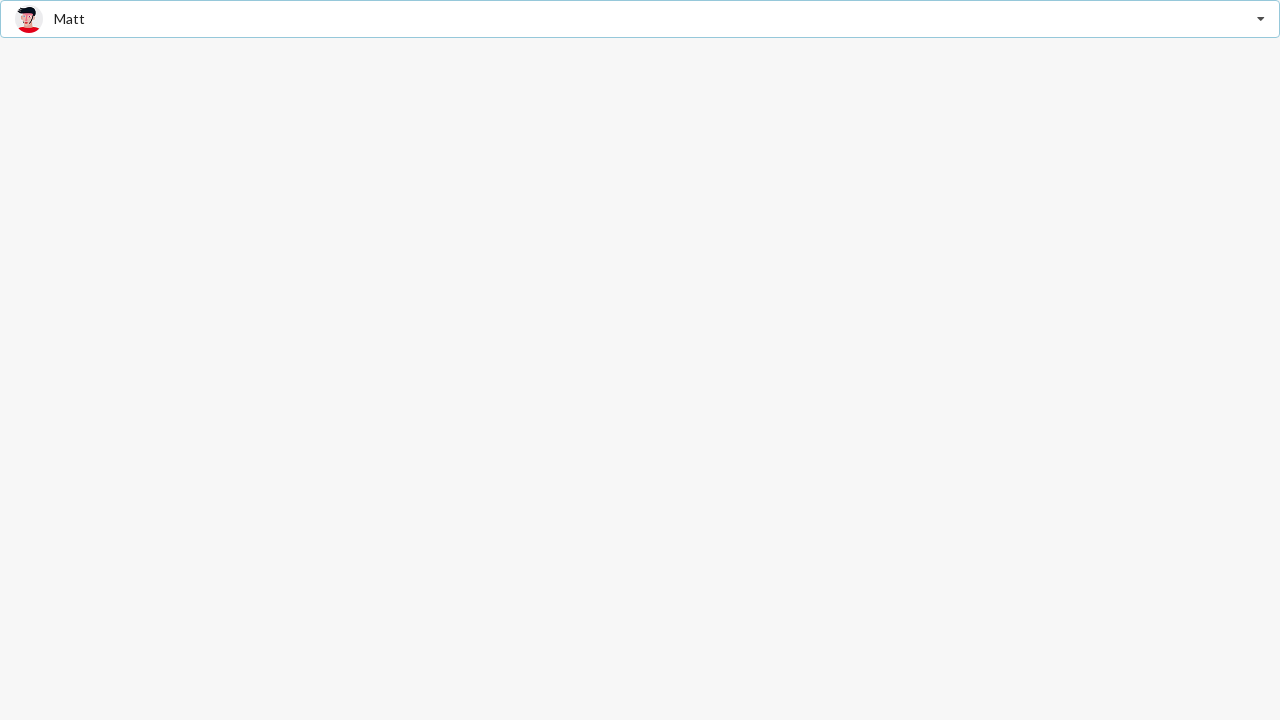

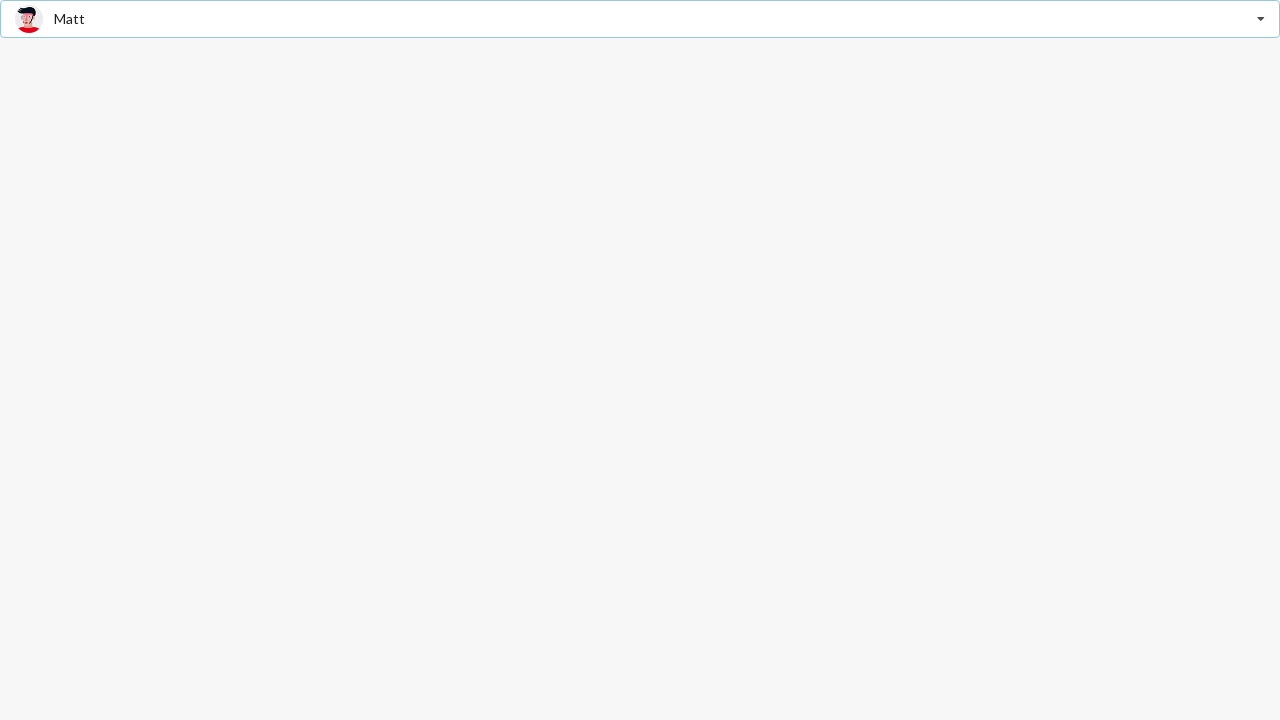